Demonstrates various CSS selector techniques by filling form fields using different selector strategies including class, ID, attributes, and combinations of AND/OR conditions.

Starting URL: https://www.mycontactform.com/

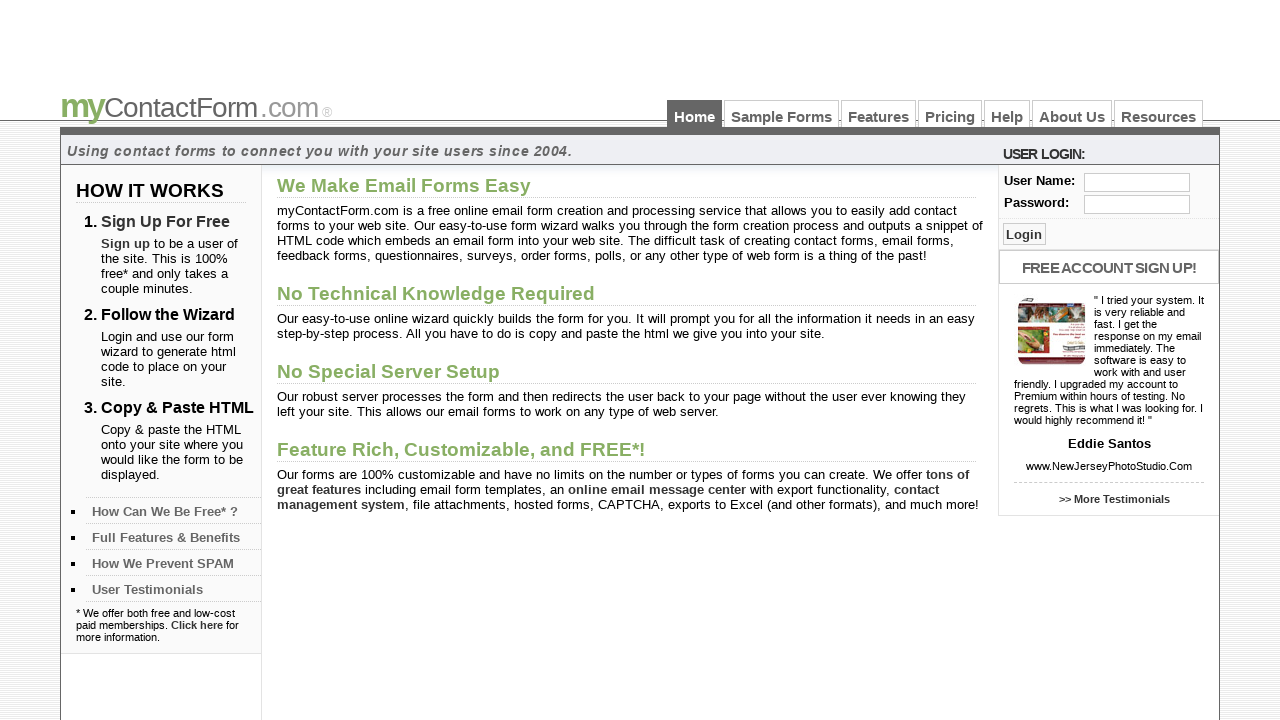

Filled text field with class 'txt_log' using index 0 with value 'Ramu' on .txt_log >> nth=0
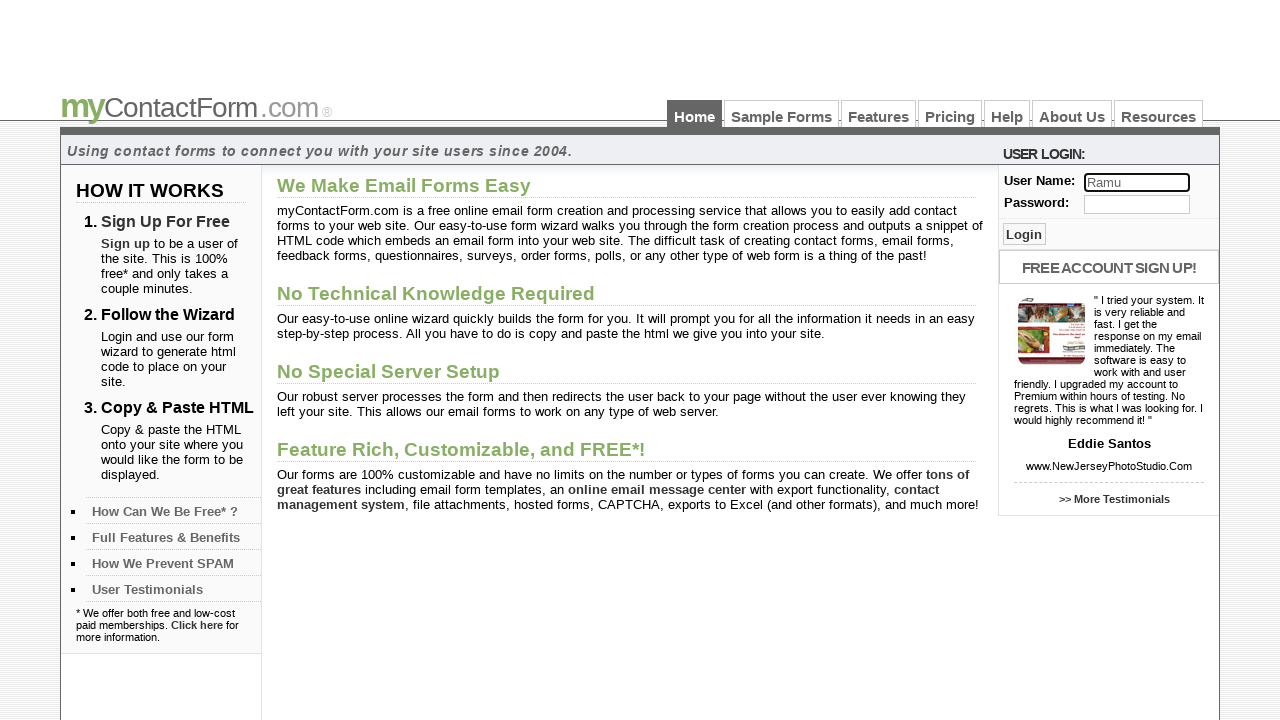

Filled input field with ID 'user' with value 'Uday' on #user
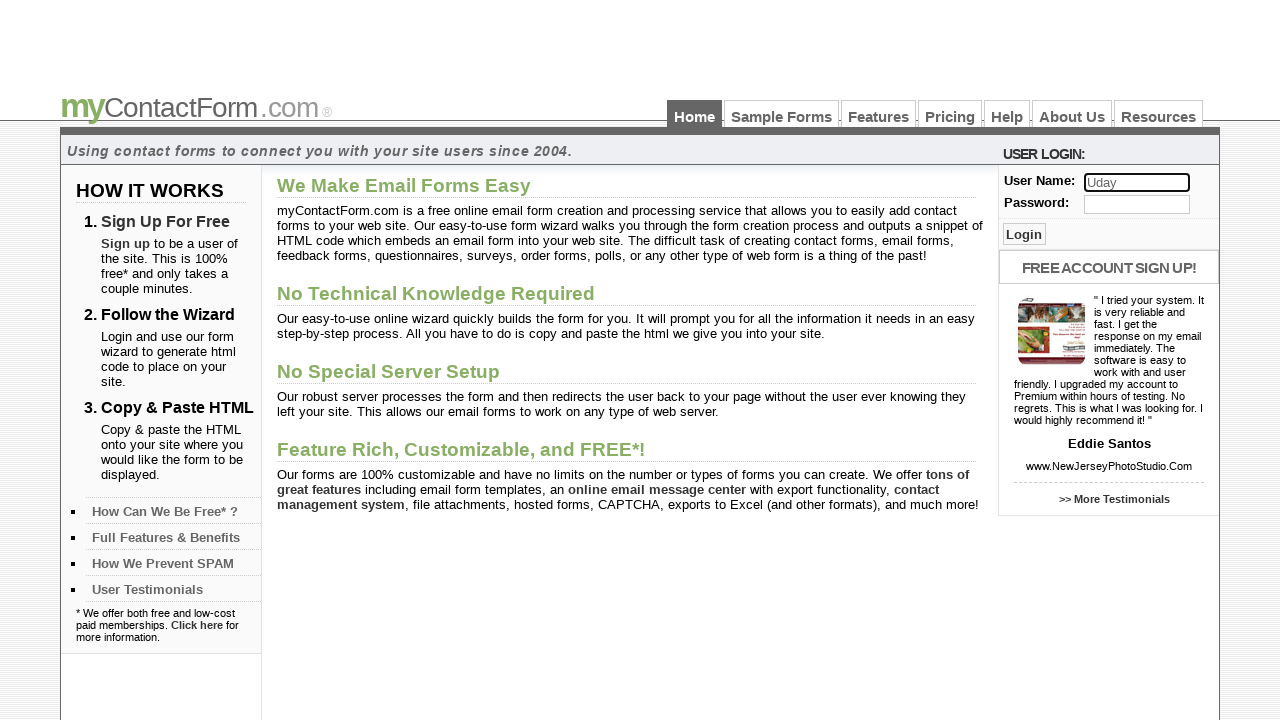

Filled input field with name attribute 'user' with value 'Bhavani' on [name="user"]
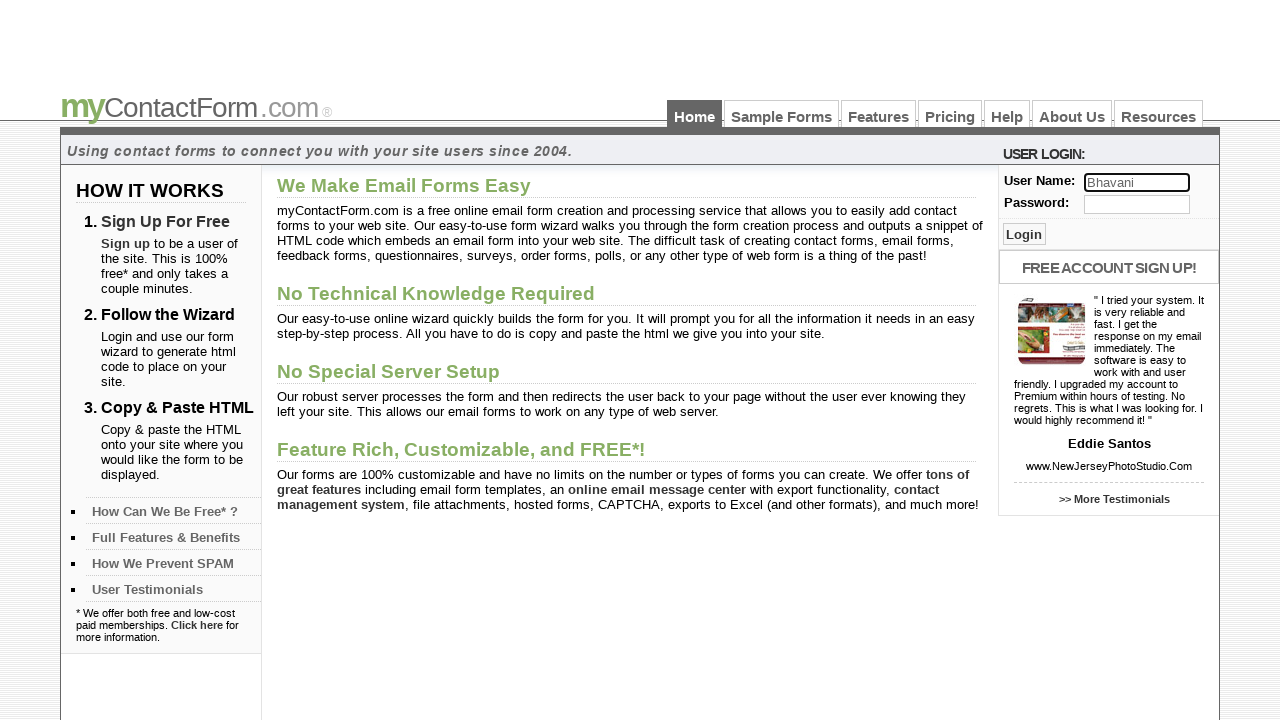

Filled input field matching both name='user' AND id='user' with value 'Naresh' on [name="user"][id="user"]
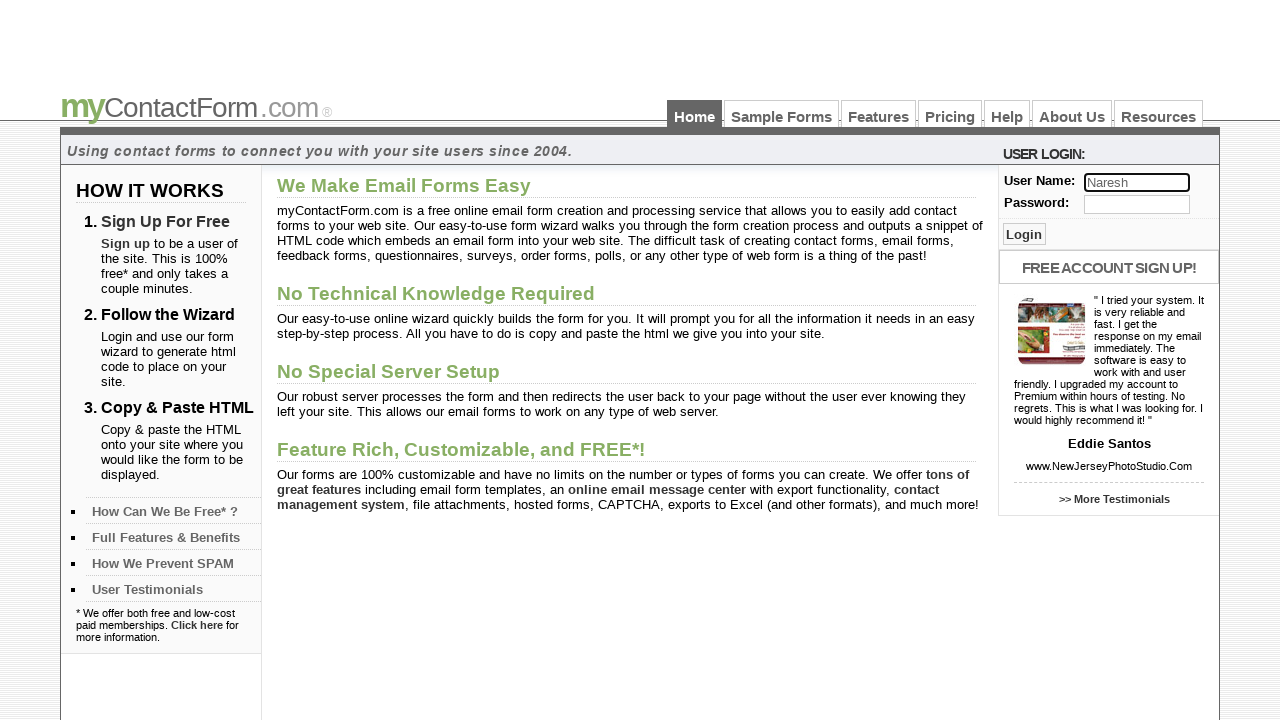

Filled input field matching name='user' OR id='username' with value 'Shiva' on [name="user"],[id="username"]
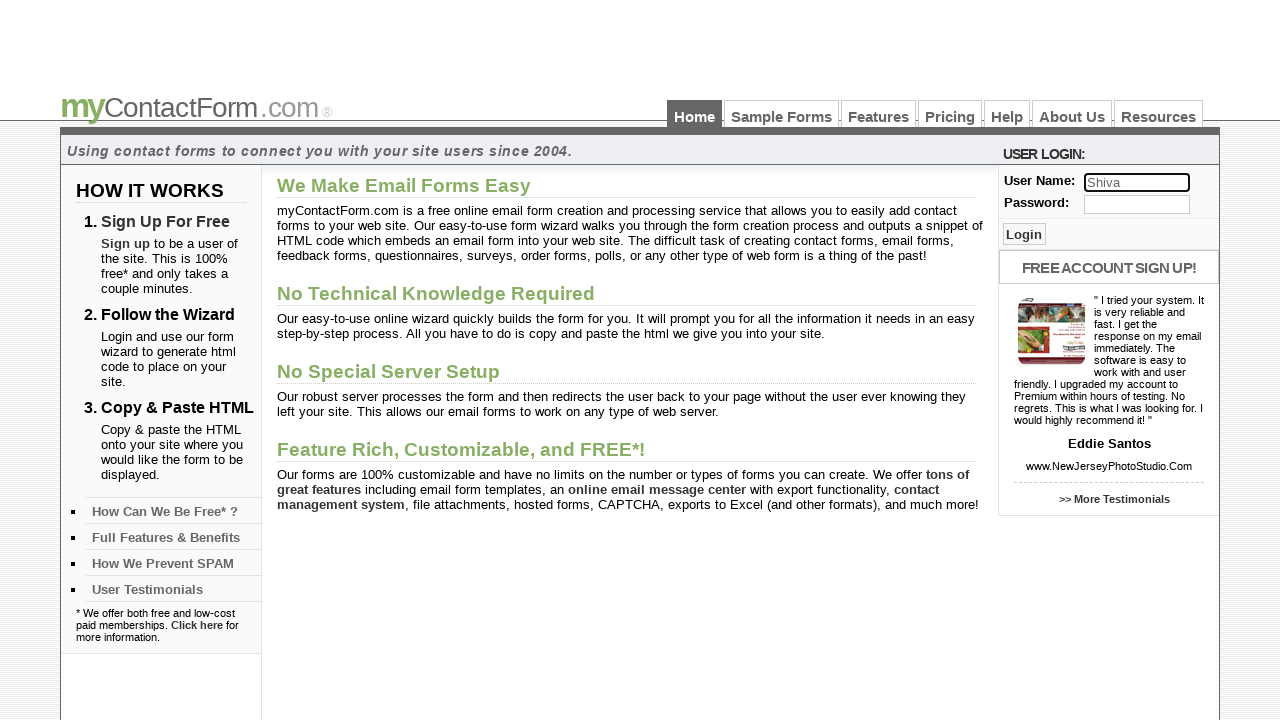

Filled input field matching (name='user' AND id='user') OR class='txt_log123' with value 'Teja' on [name="user"][id="user"],[class="txt_log123"]
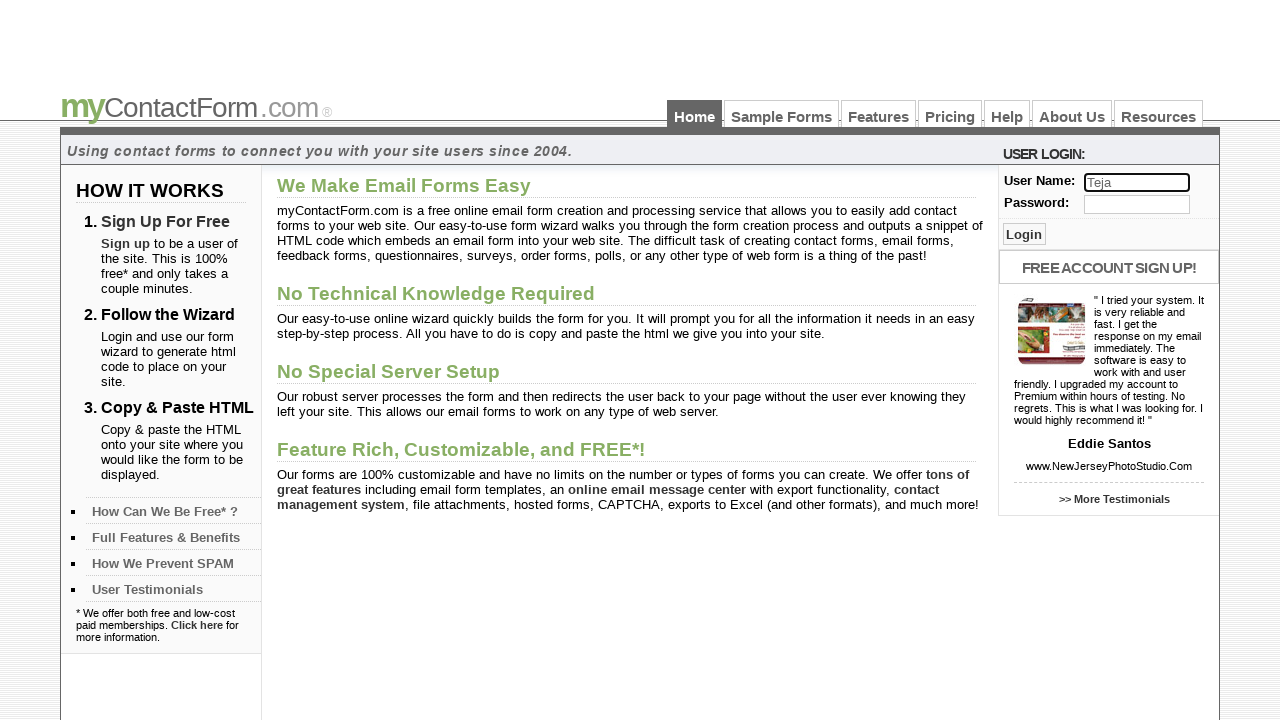

Filled input field with ID 'user' that is a direct child of a div using child combinator with value 'Ramesh' on div>input#user
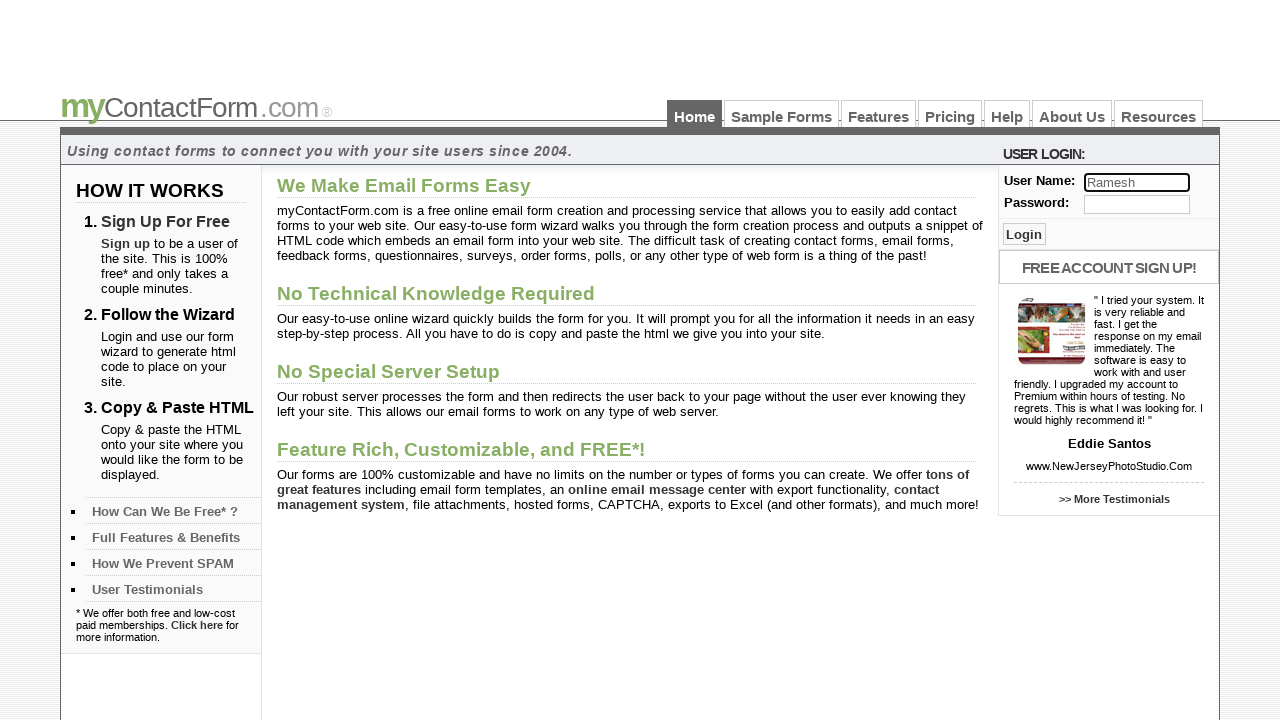

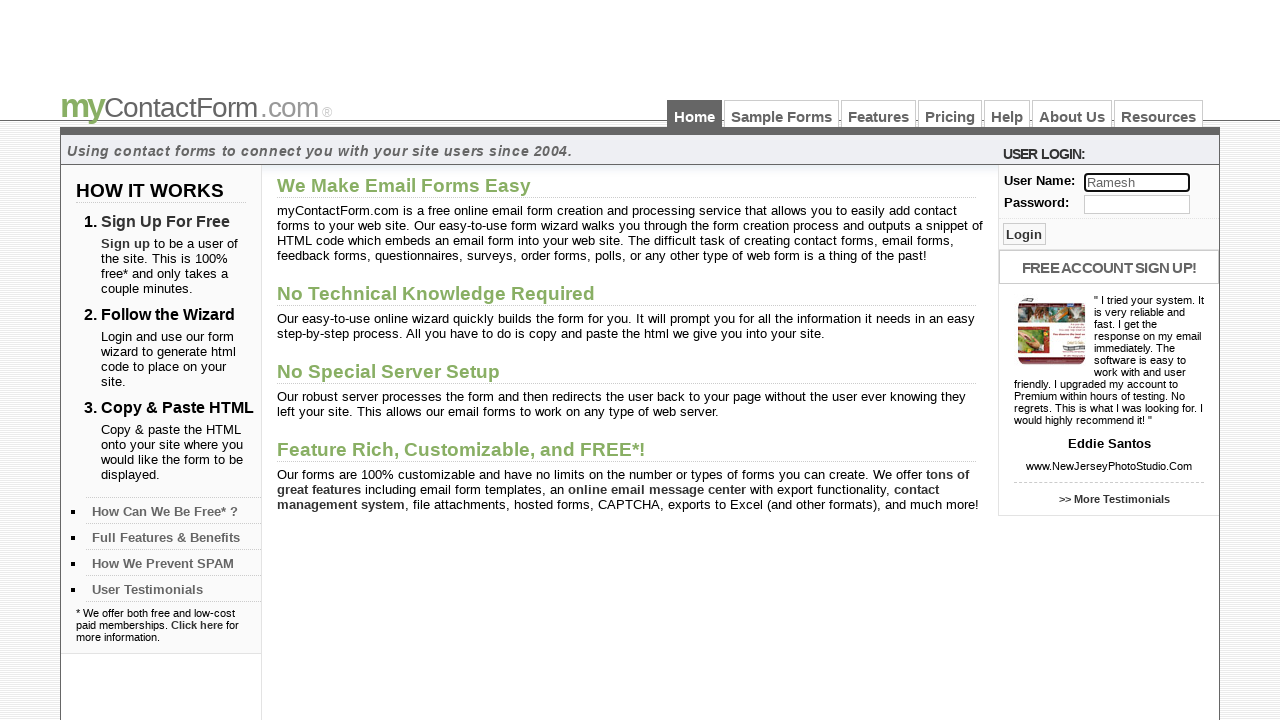